Tests partial link text functionality by scrolling down and clicking on a link containing "Unauth" text

Starting URL: https://demoqa.com/links

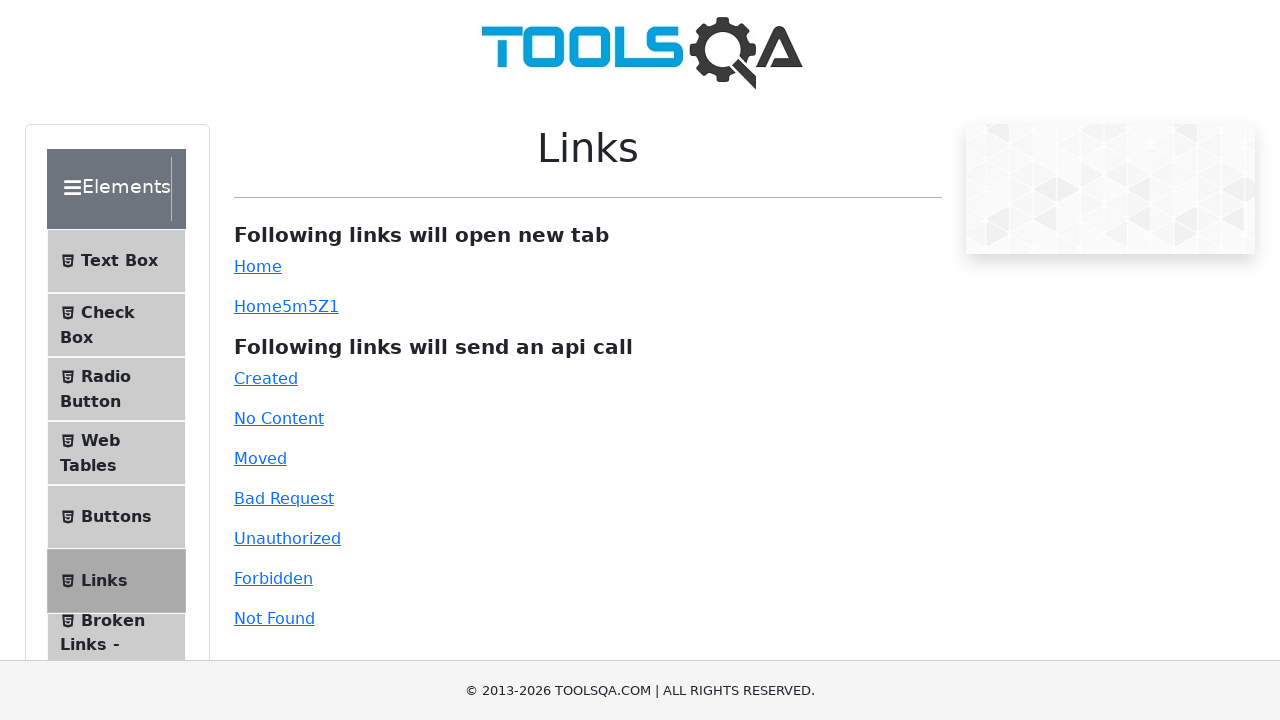

Scrolled down 600px to make link visible
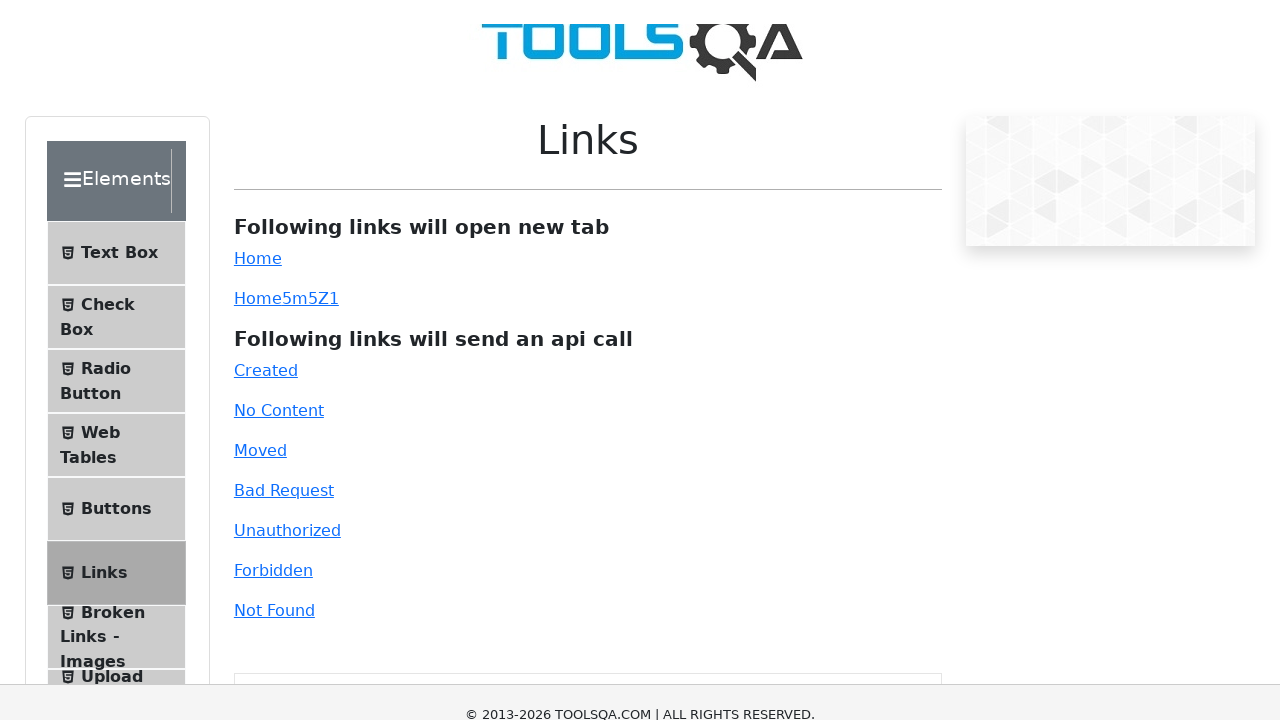

Clicked on link containing 'Unauth' text at (287, 10) on a:has-text('Unauth')
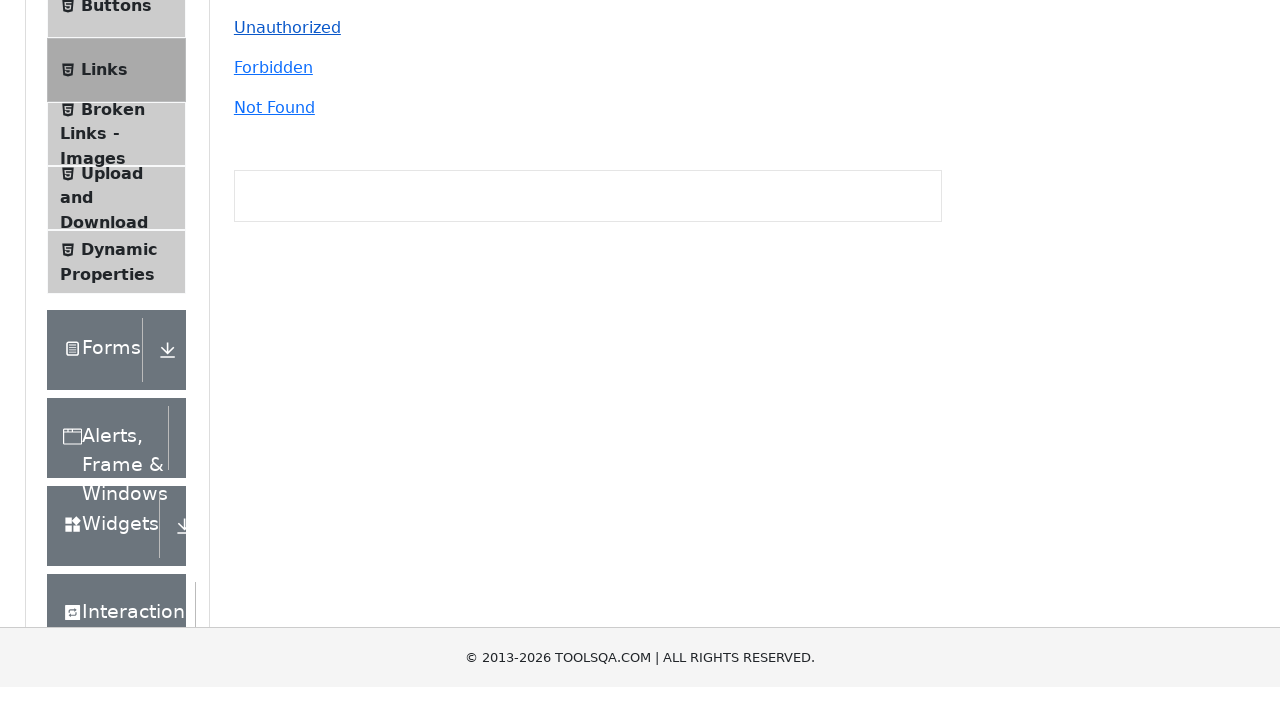

Waited 5000ms for navigation to complete
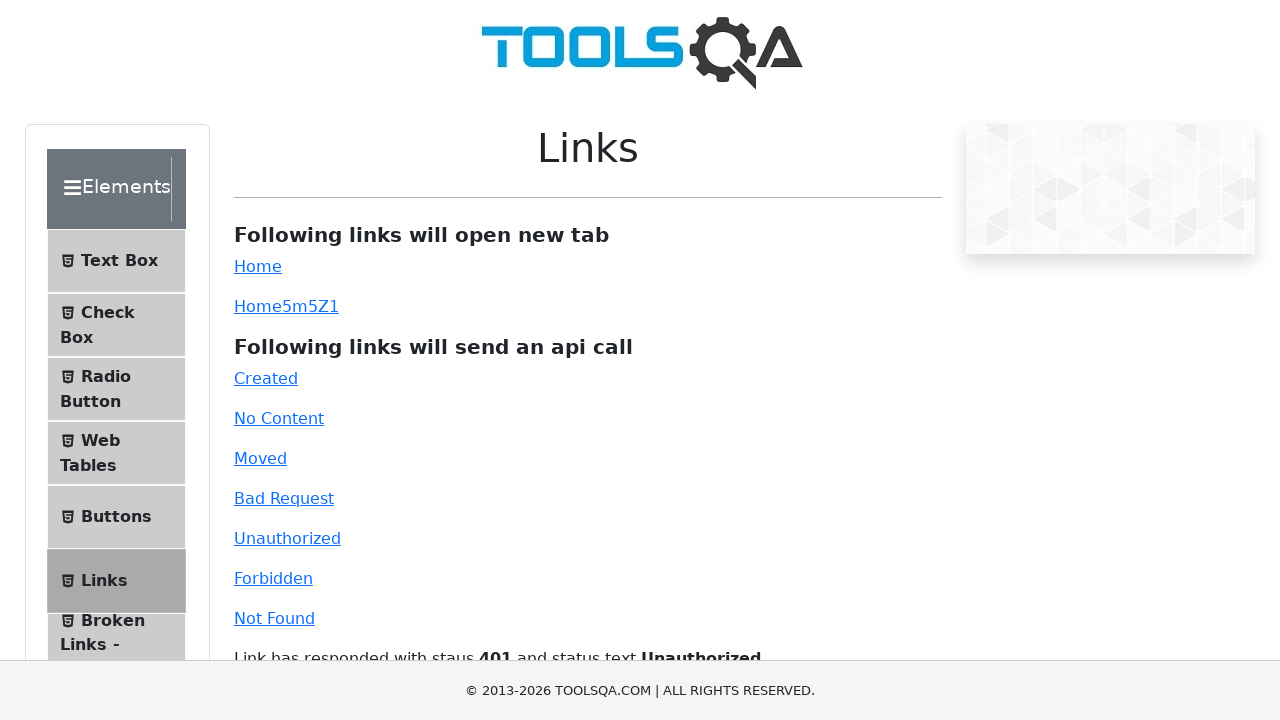

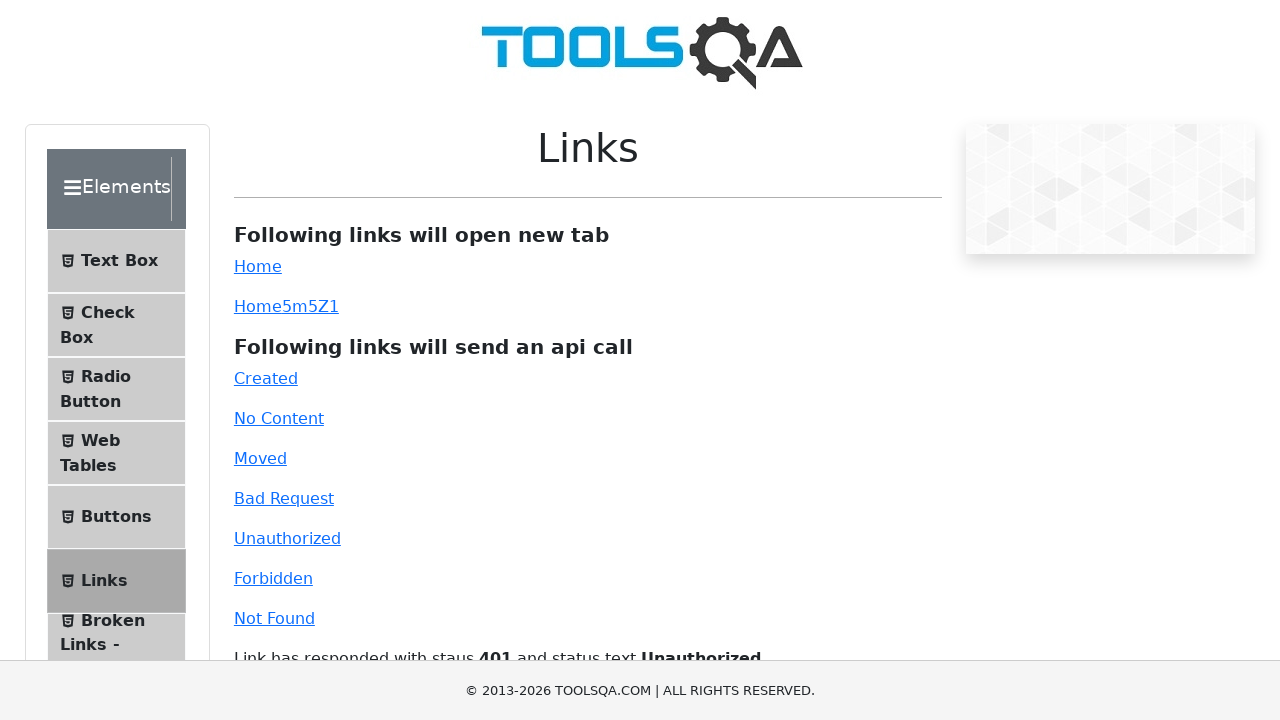